Tests status codes page by navigating to different status code pages and verifying the content.

Starting URL: https://the-internet.herokuapp.com/

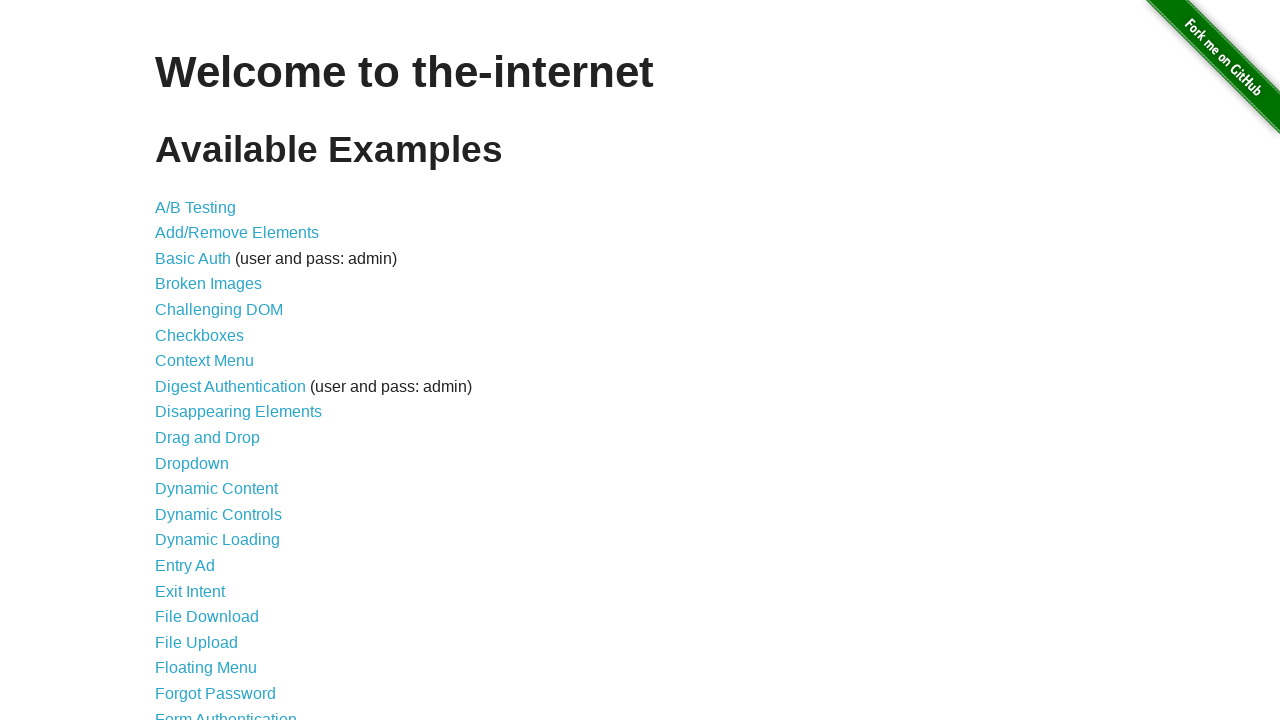

Clicked on Status Codes link at (203, 600) on text=Status Codes
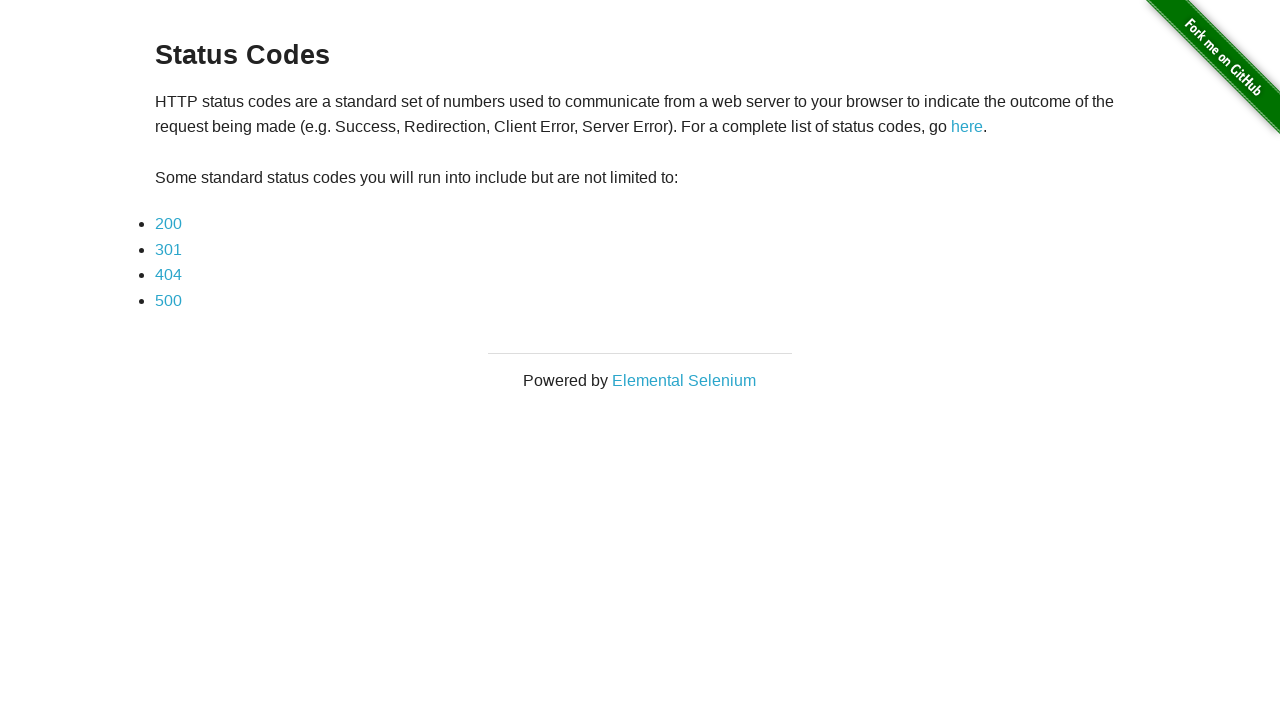

Clicked on status code 200 at (168, 224) on text=200
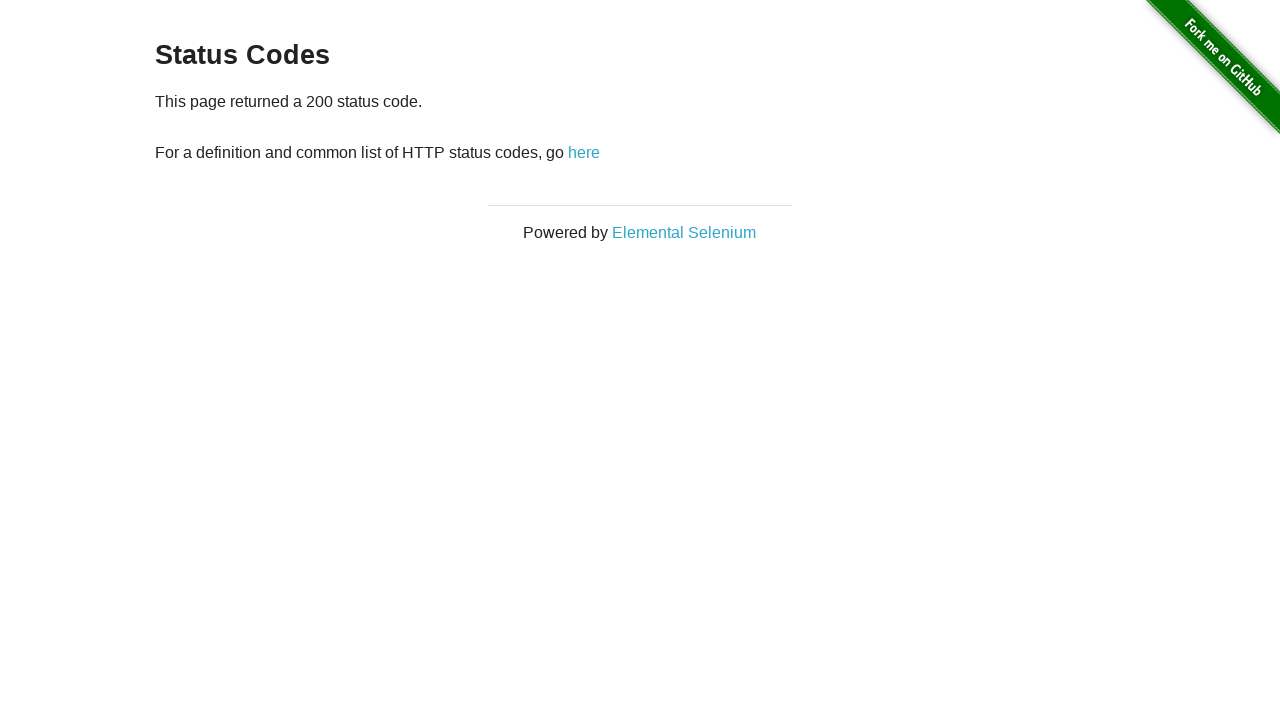

Status code 200 page content loaded
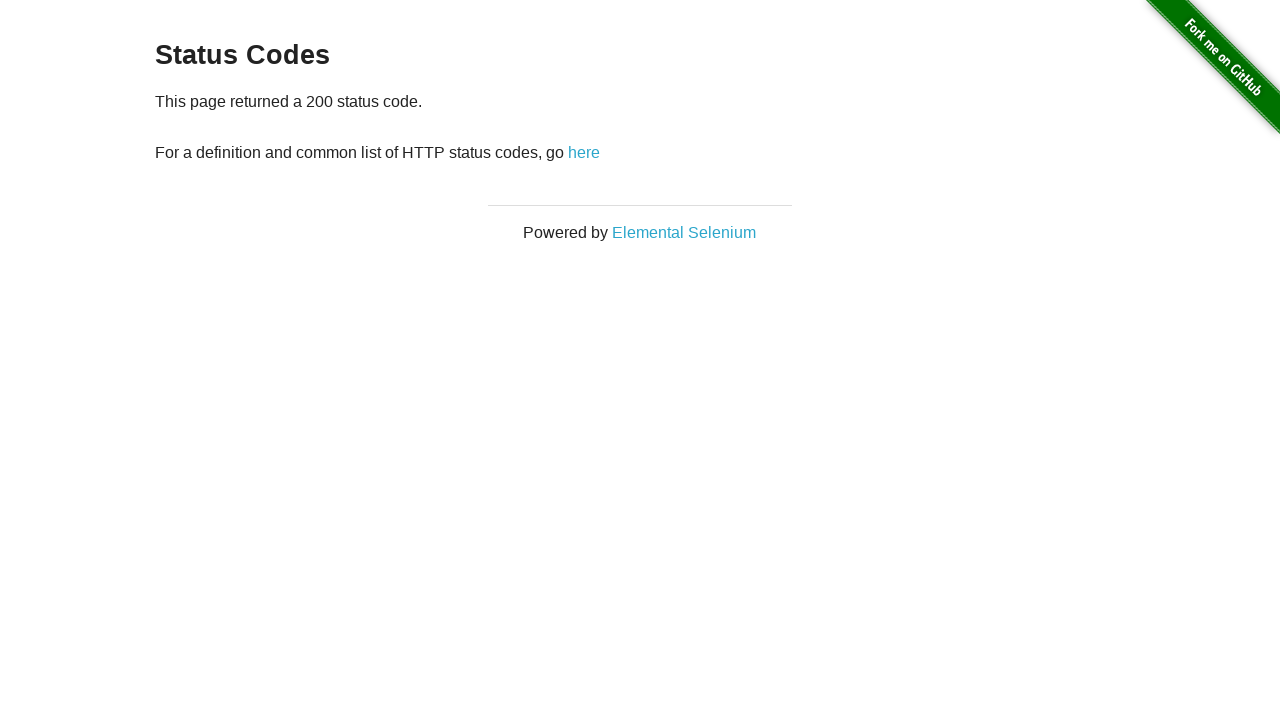

Navigated back from status code 200 page
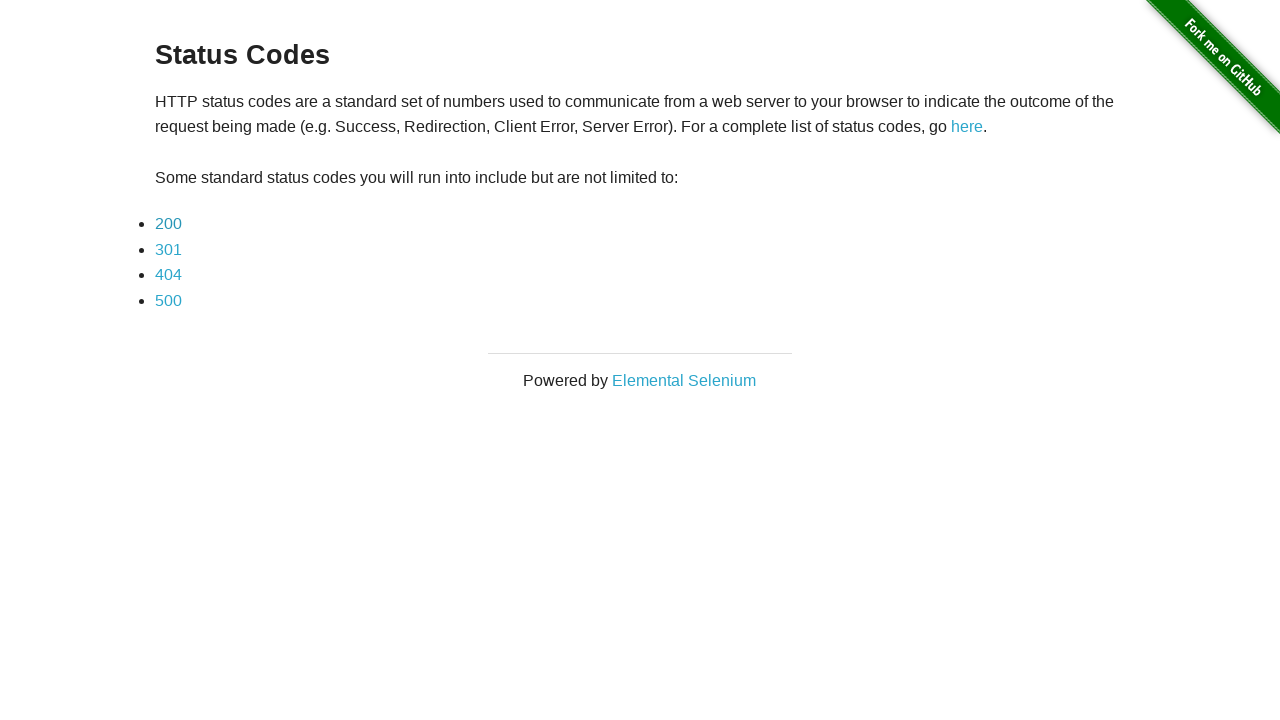

Clicked on status code 301 at (168, 249) on text=301
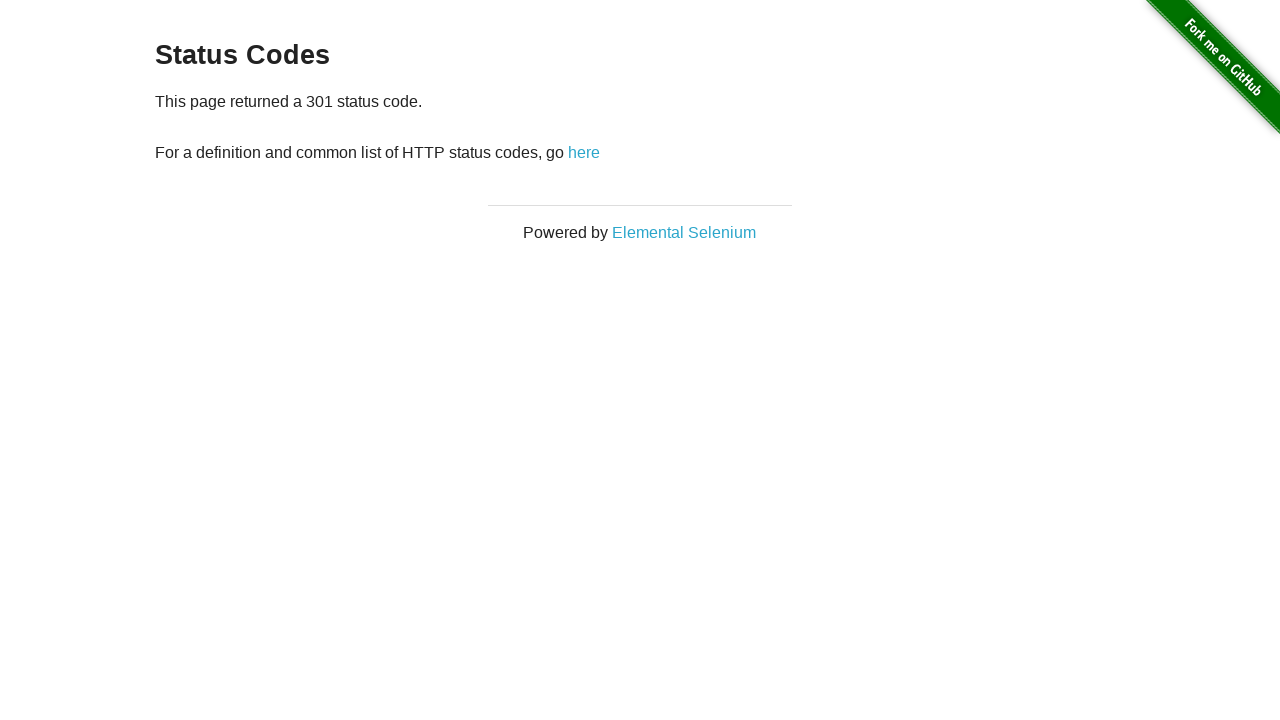

Status code 301 page content loaded
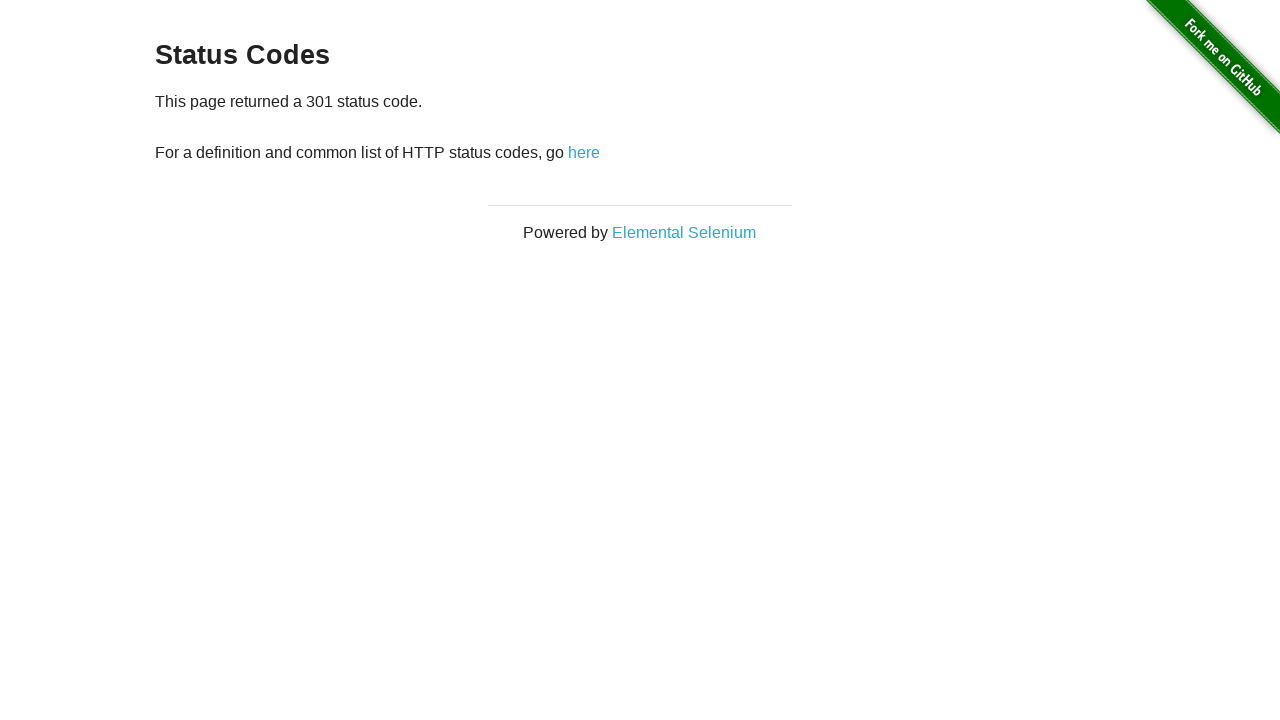

Navigated back from status code 301 page
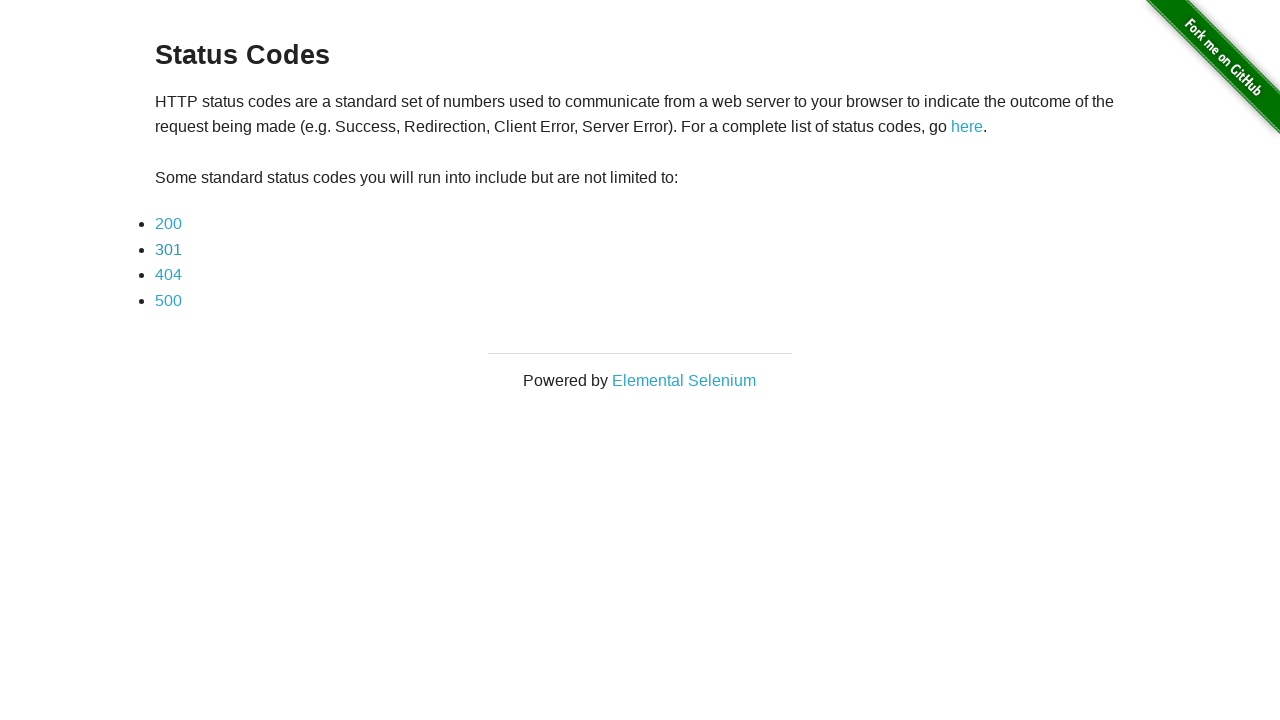

Clicked on status code 404 at (168, 275) on text=404
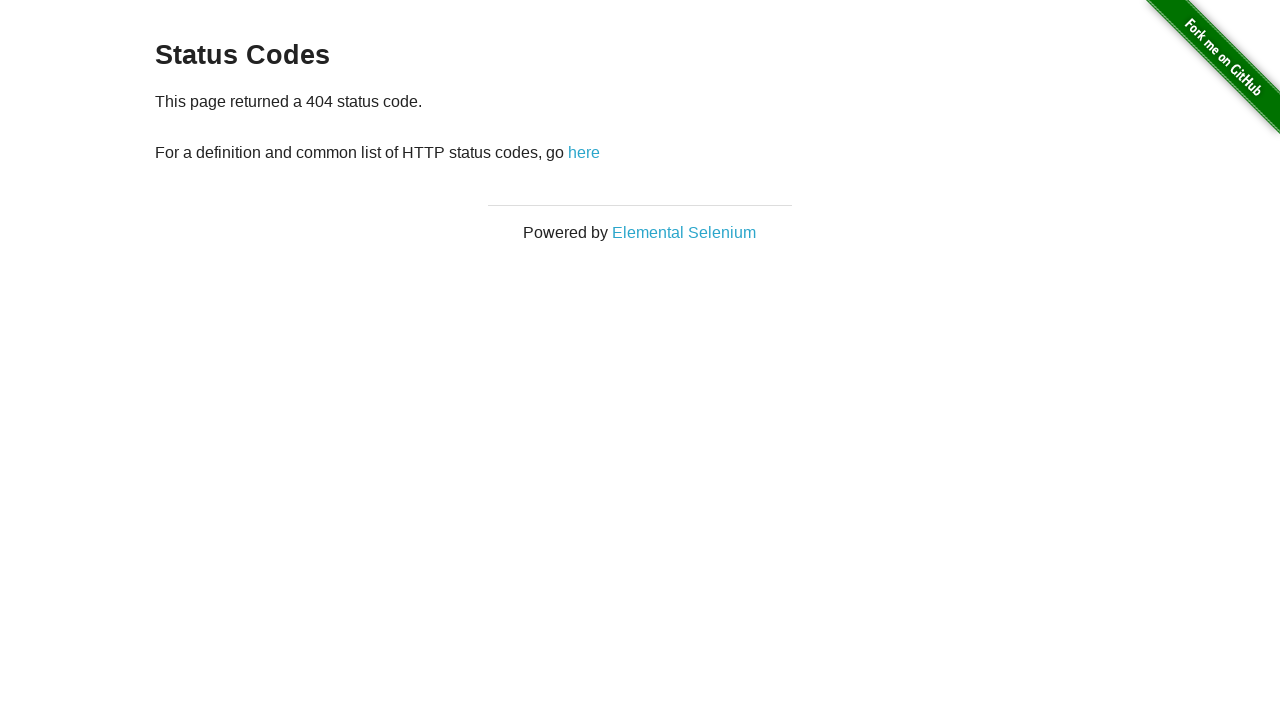

Status code 404 page content loaded
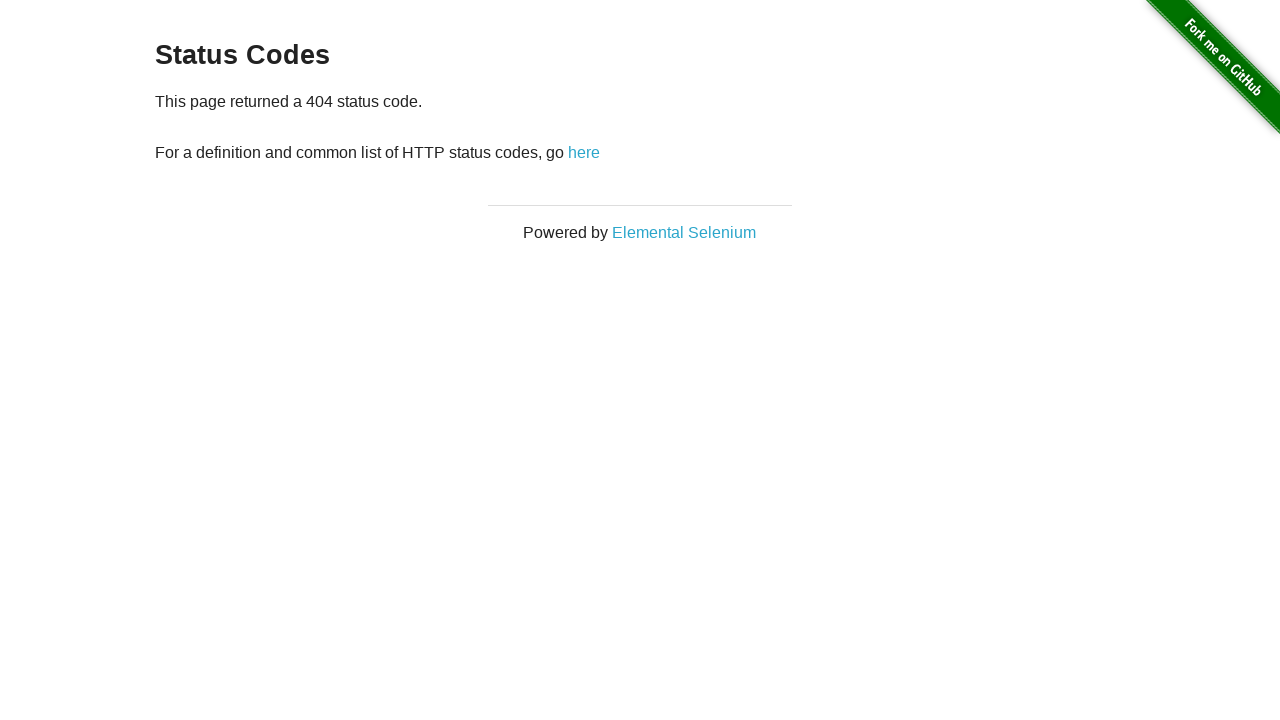

Navigated back from status code 404 page
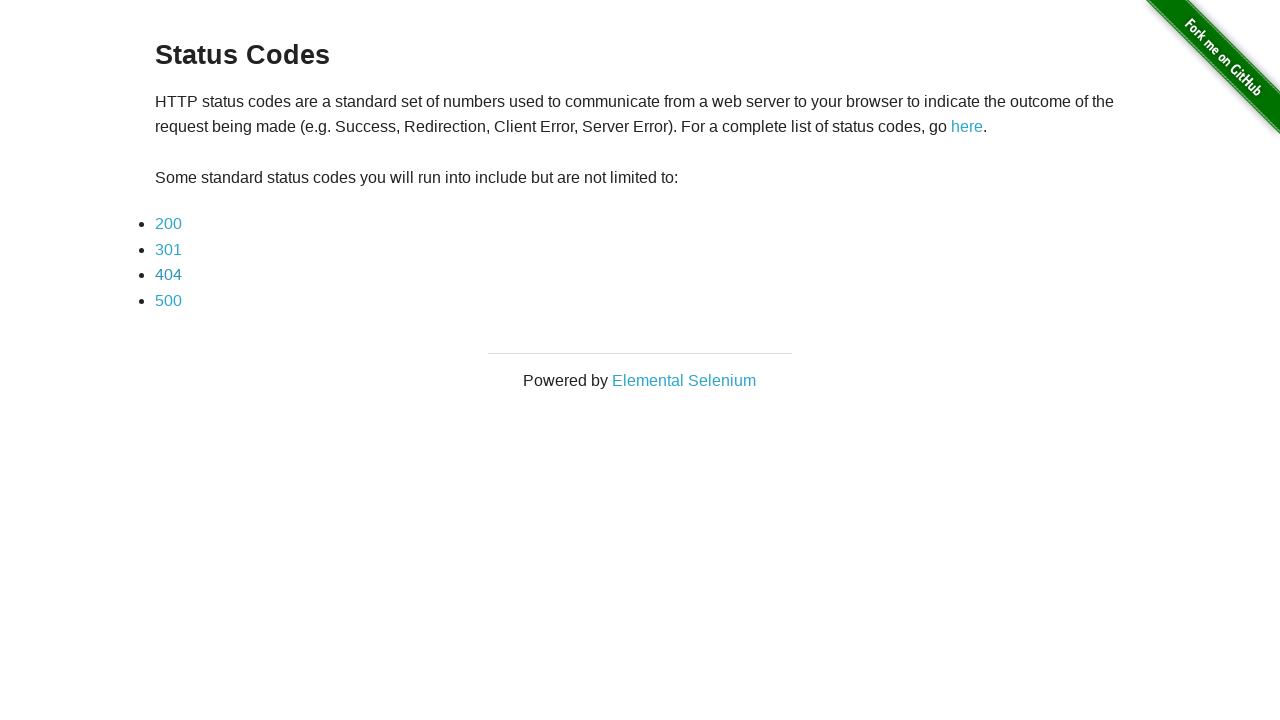

Clicked on status code 500 at (168, 300) on text=500
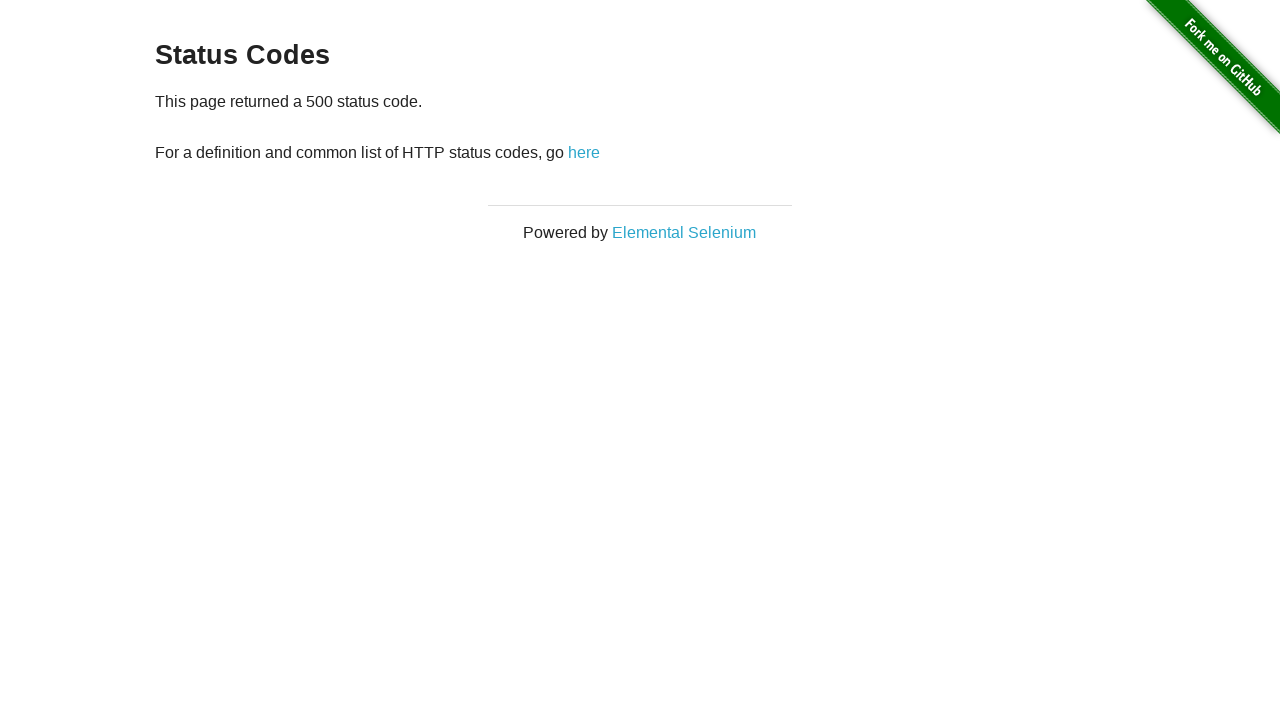

Status code 500 page content loaded
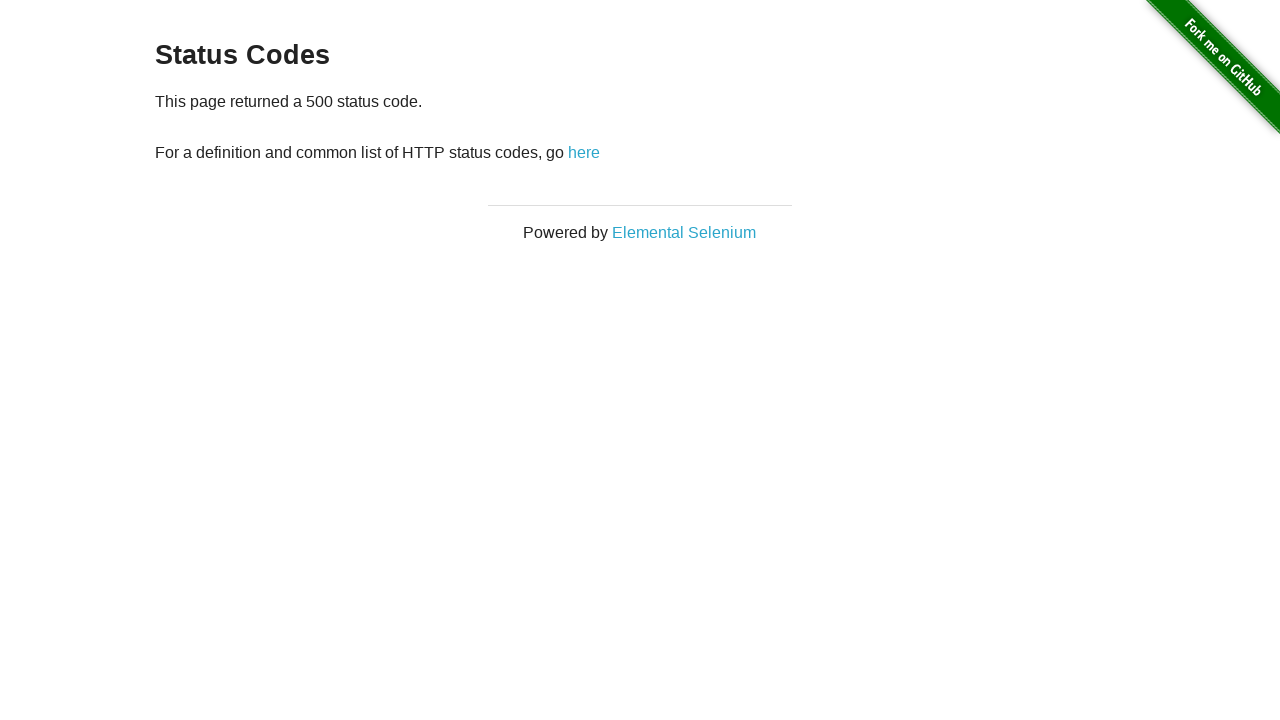

Navigated back from status code 500 page
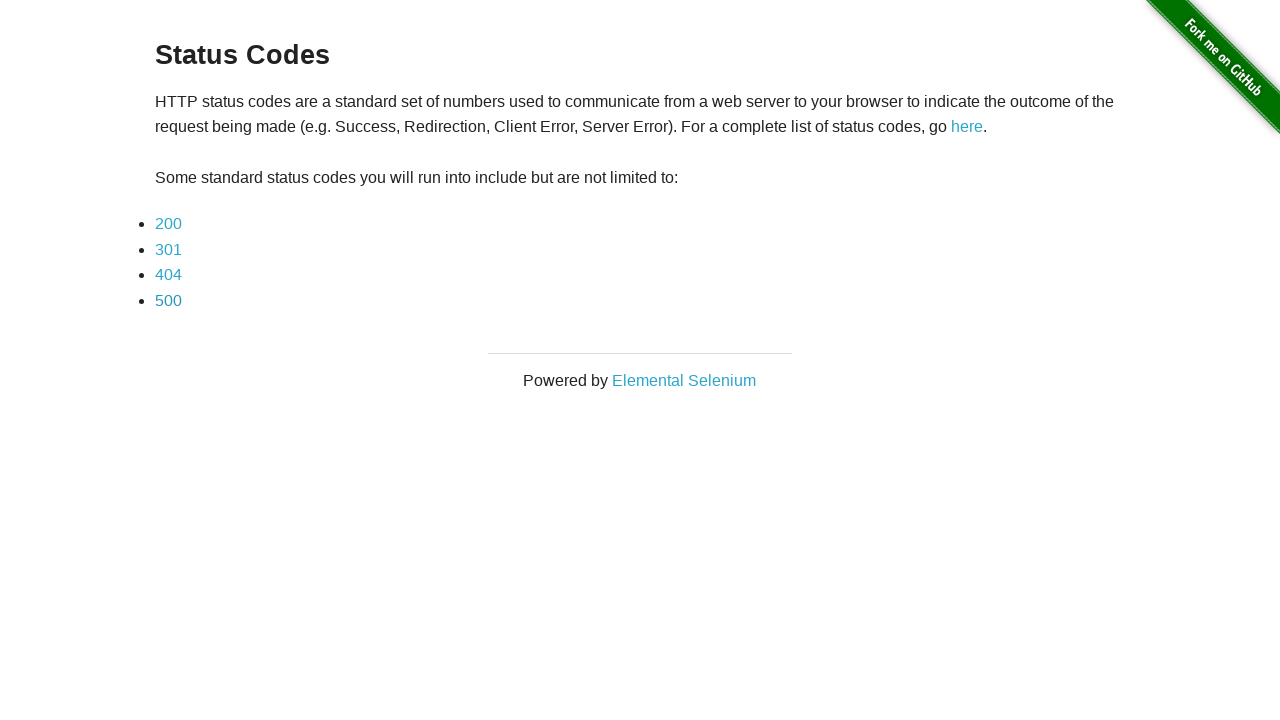

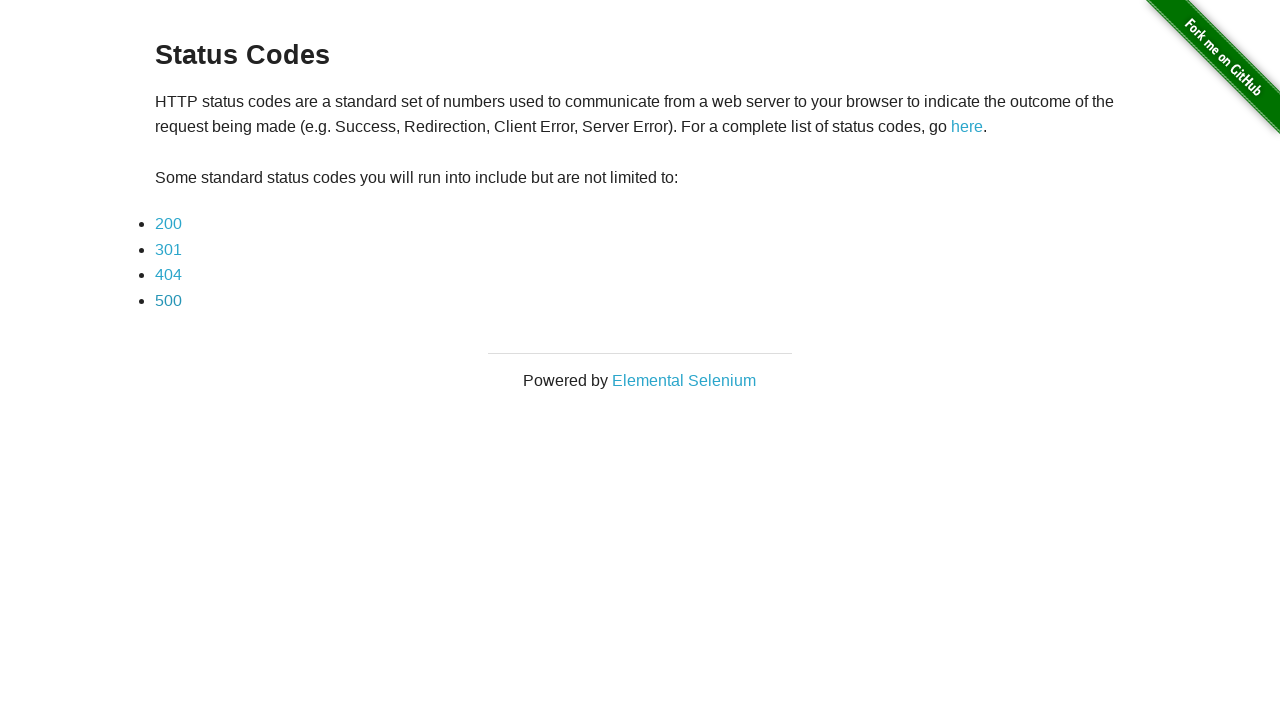